Tests navigation through footer links by opening each link in a new tab using keyboard shortcuts and then iterating through all opened windows to verify they loaded correctly

Starting URL: https://www.rahulshettyacademy.com/AutomationPractice/

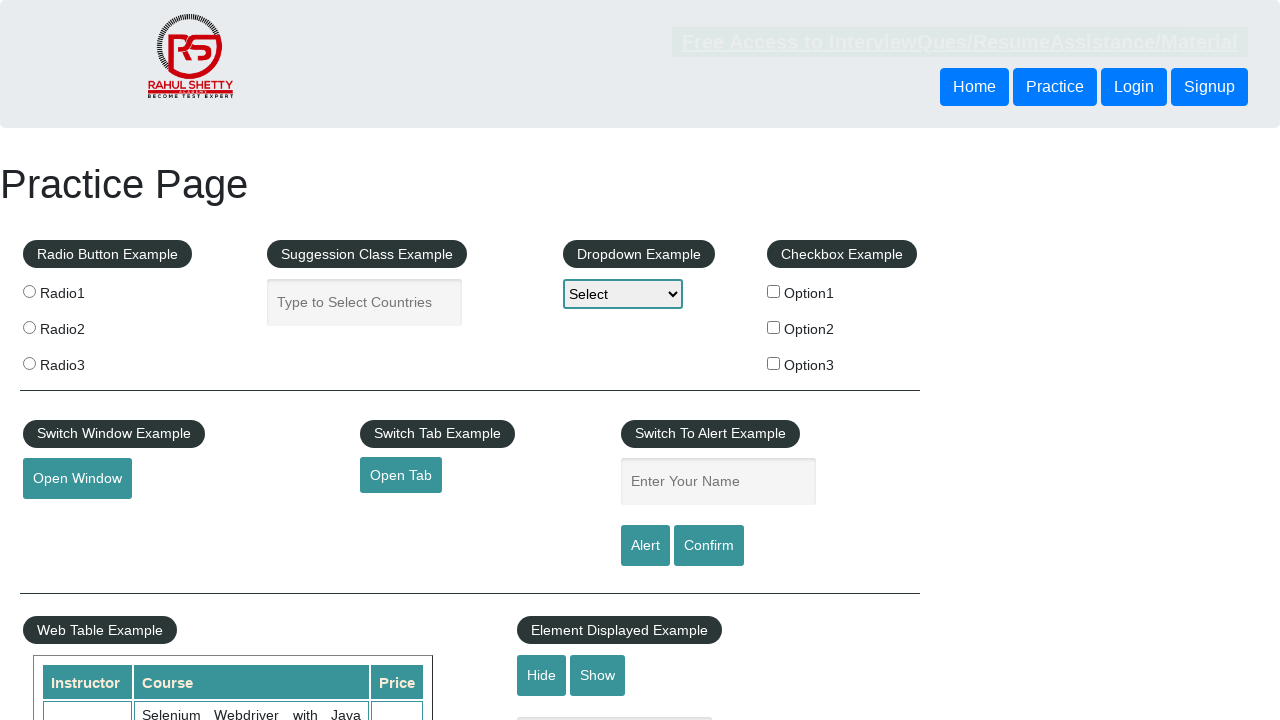

Counted total links on page
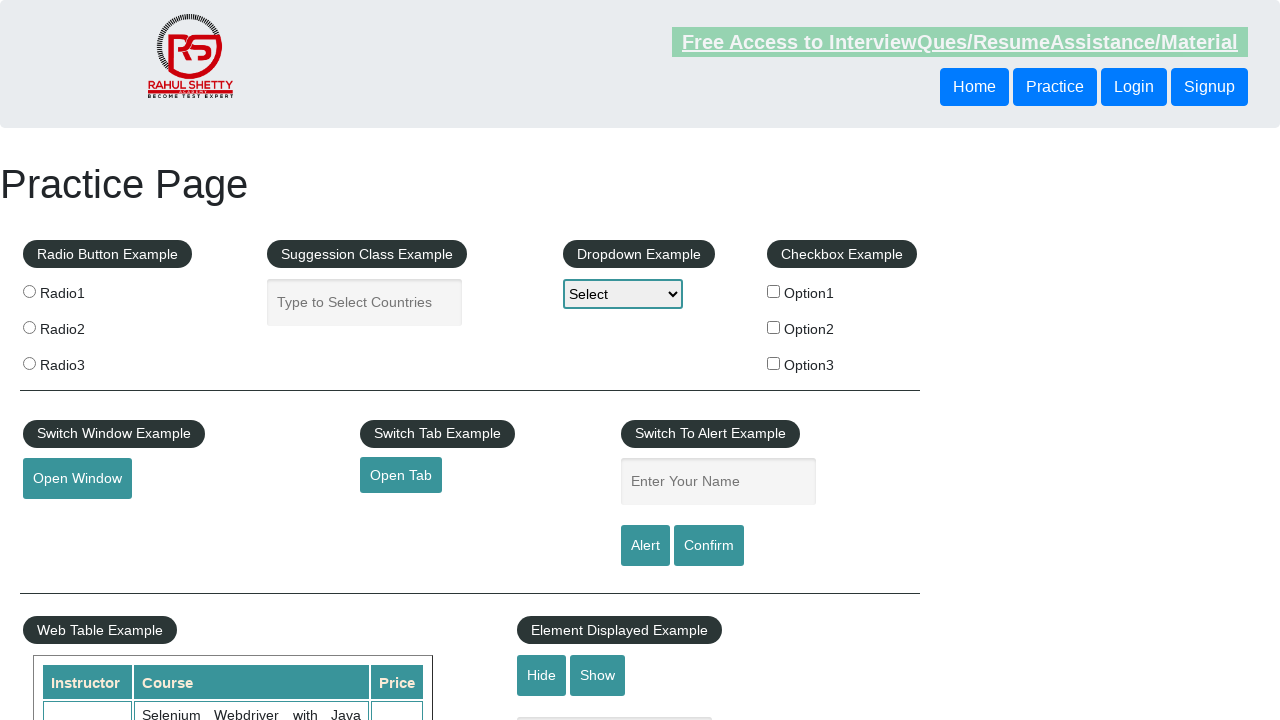

Located footer section
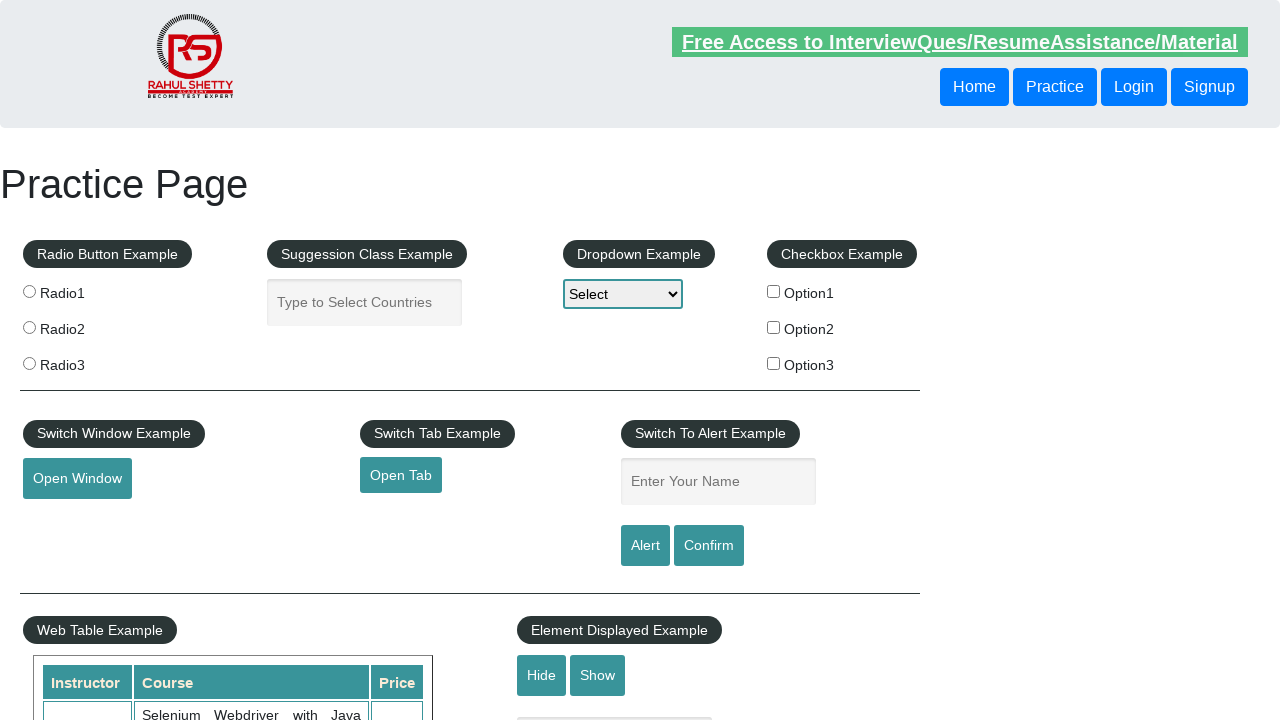

Counted total links in footer section
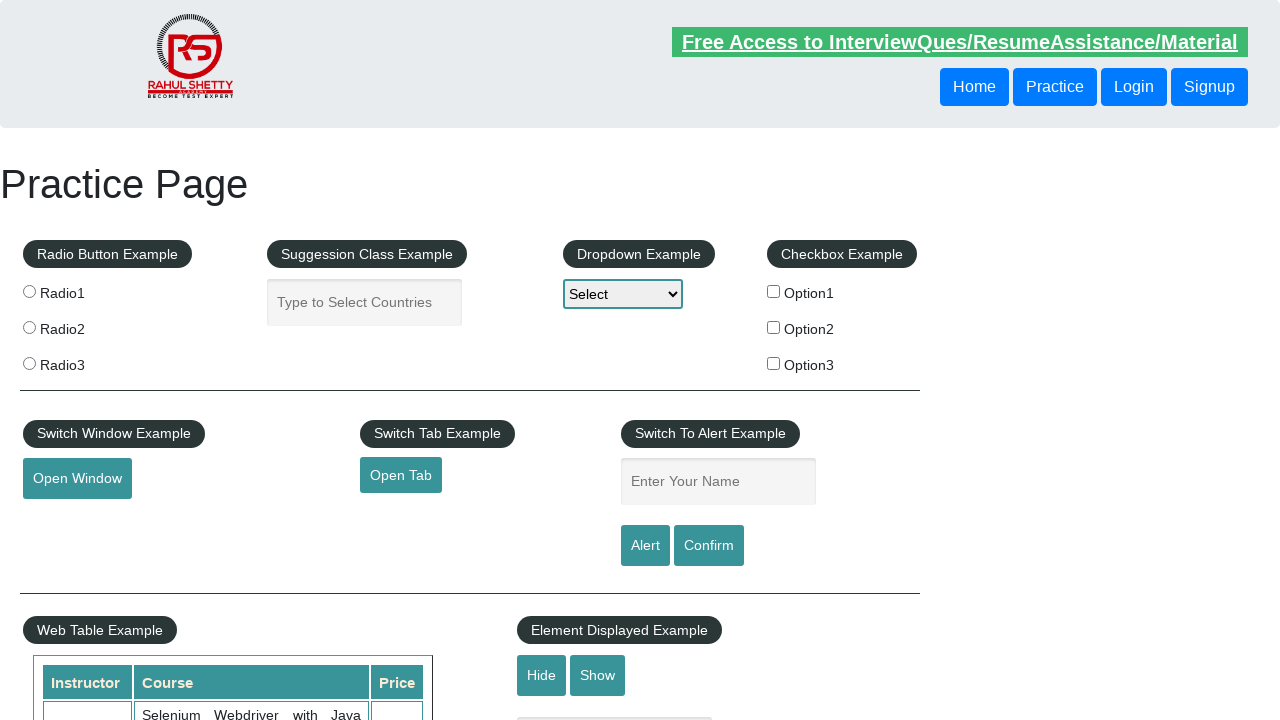

Located first column of footer
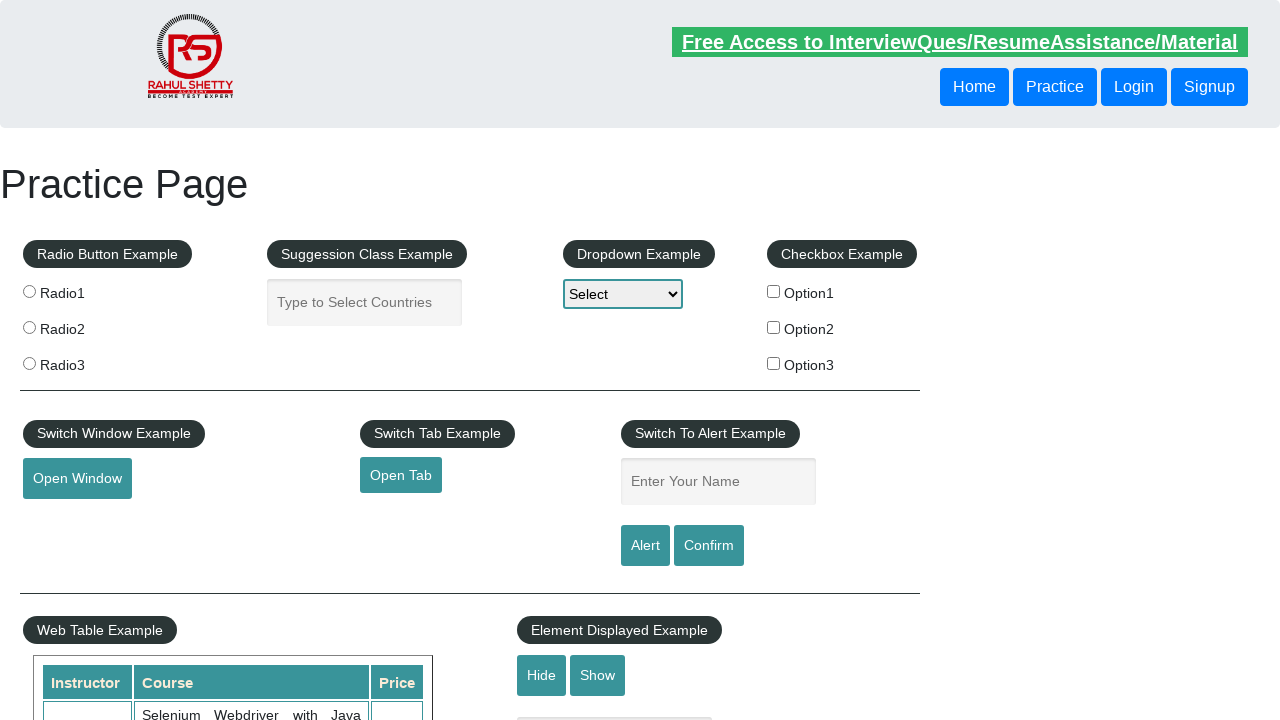

Counted links in footer first column
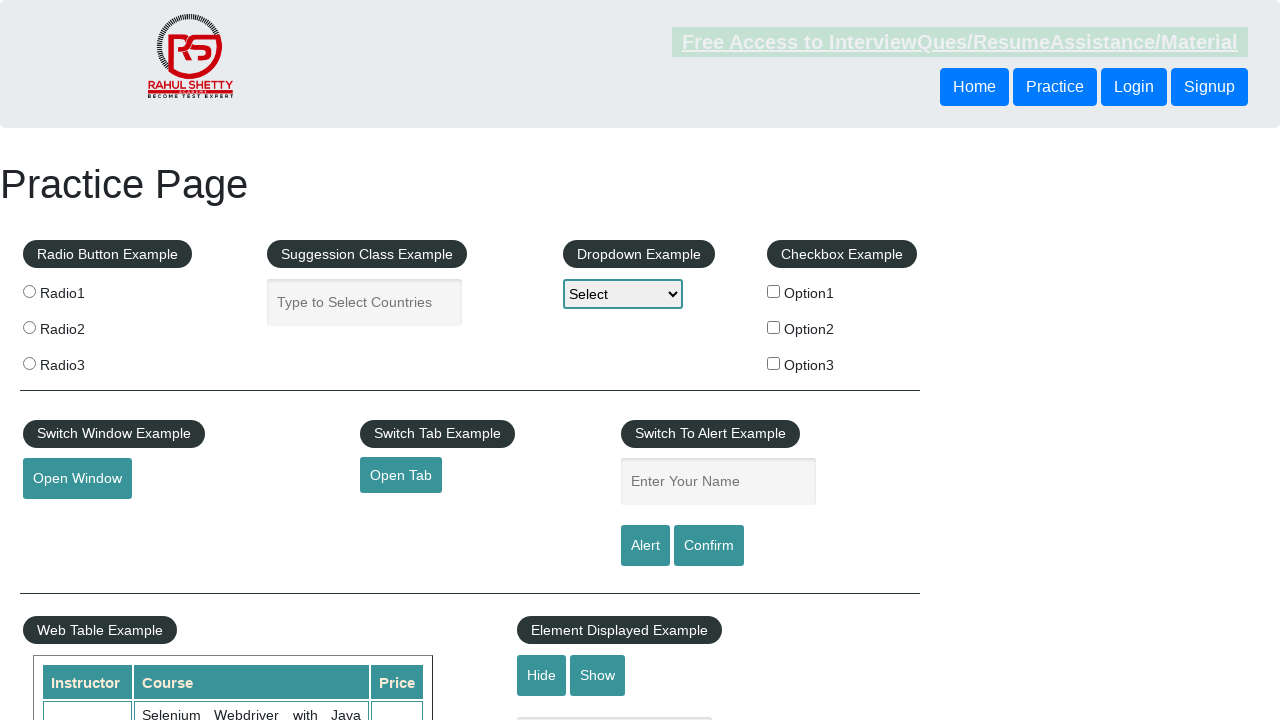

Located footer link at index 1
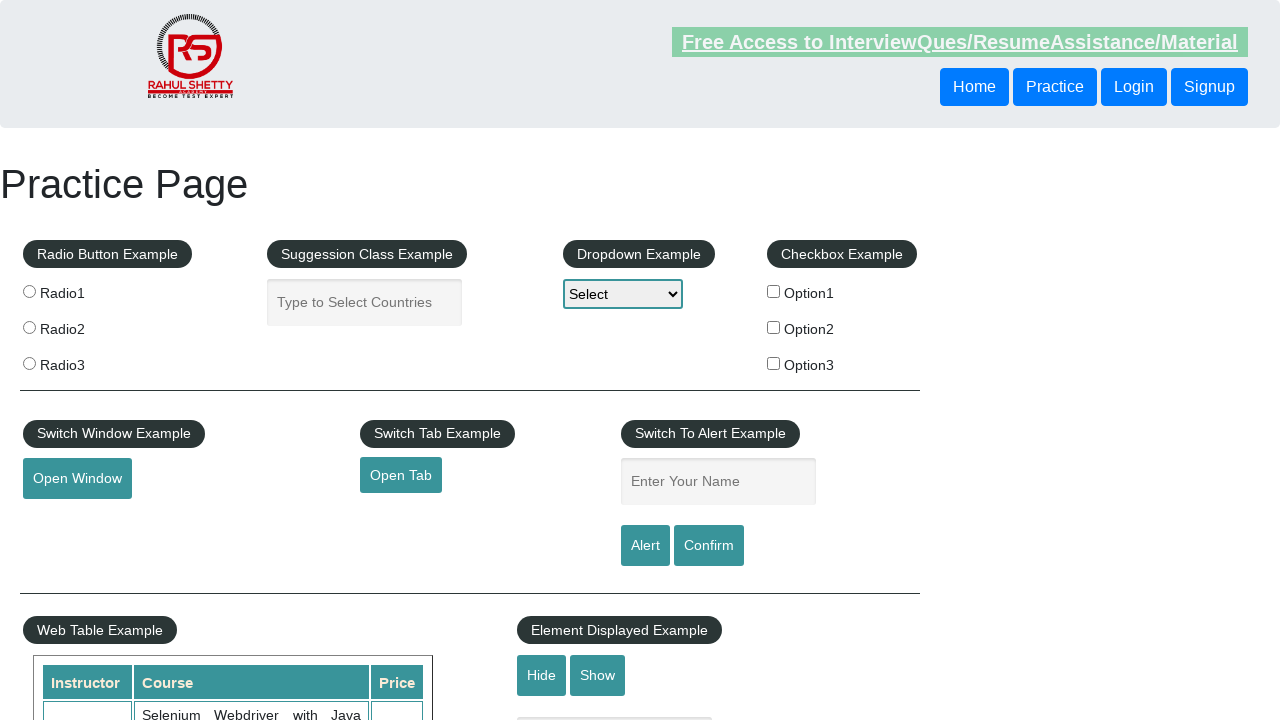

Opened footer link 1 in new tab using Ctrl+Click at (68, 520) on div#gf-BIG >> xpath=//table/tbody/tr/td[1]/ul >> a >> nth=1
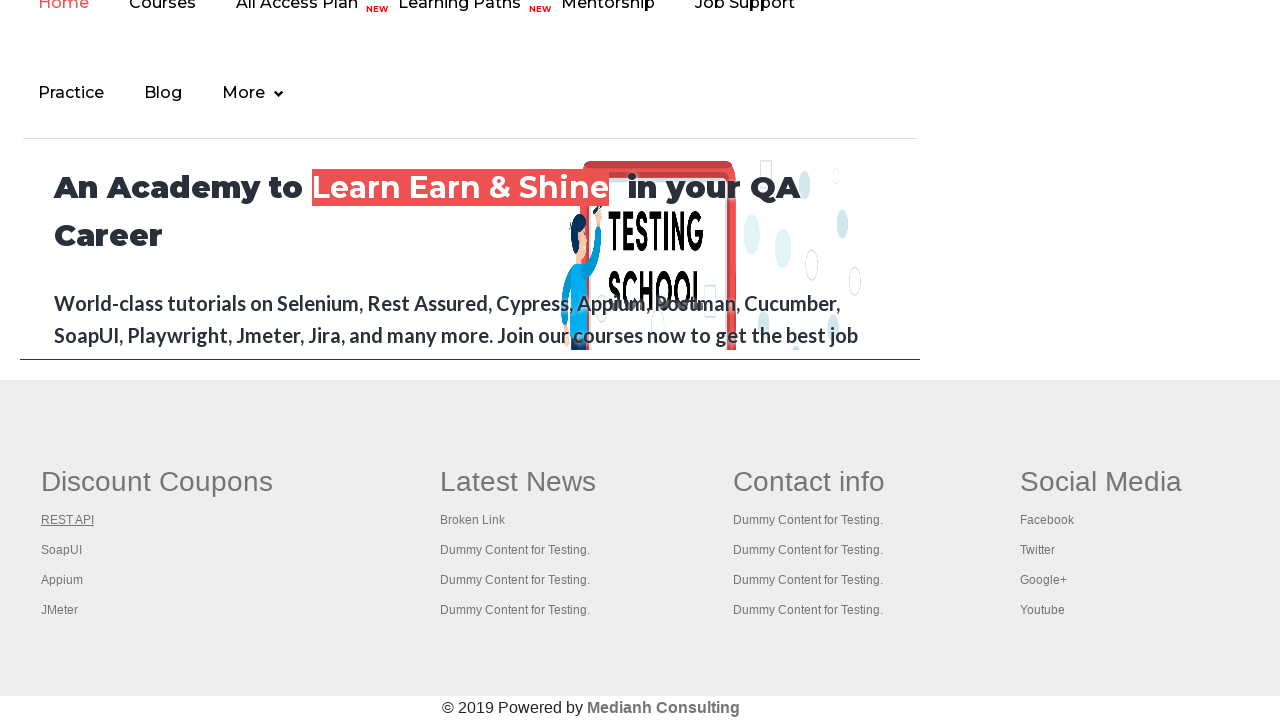

Located footer link at index 2
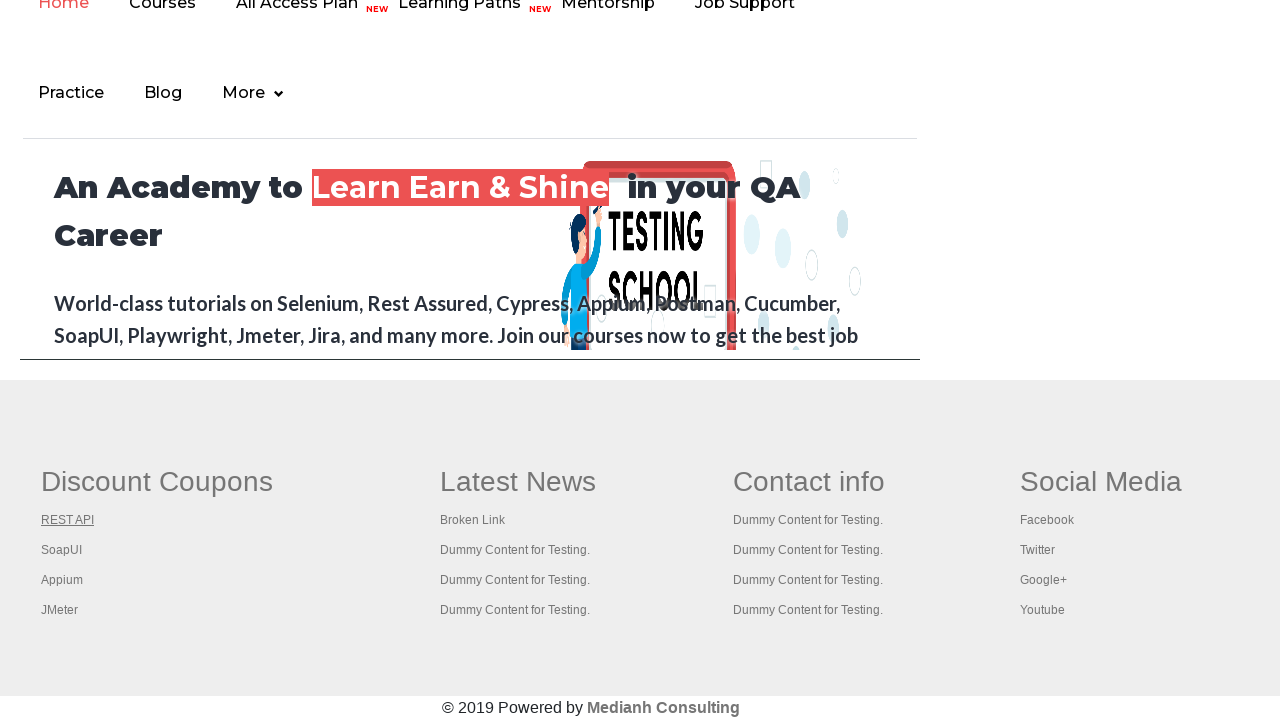

Opened footer link 2 in new tab using Ctrl+Click at (62, 550) on div#gf-BIG >> xpath=//table/tbody/tr/td[1]/ul >> a >> nth=2
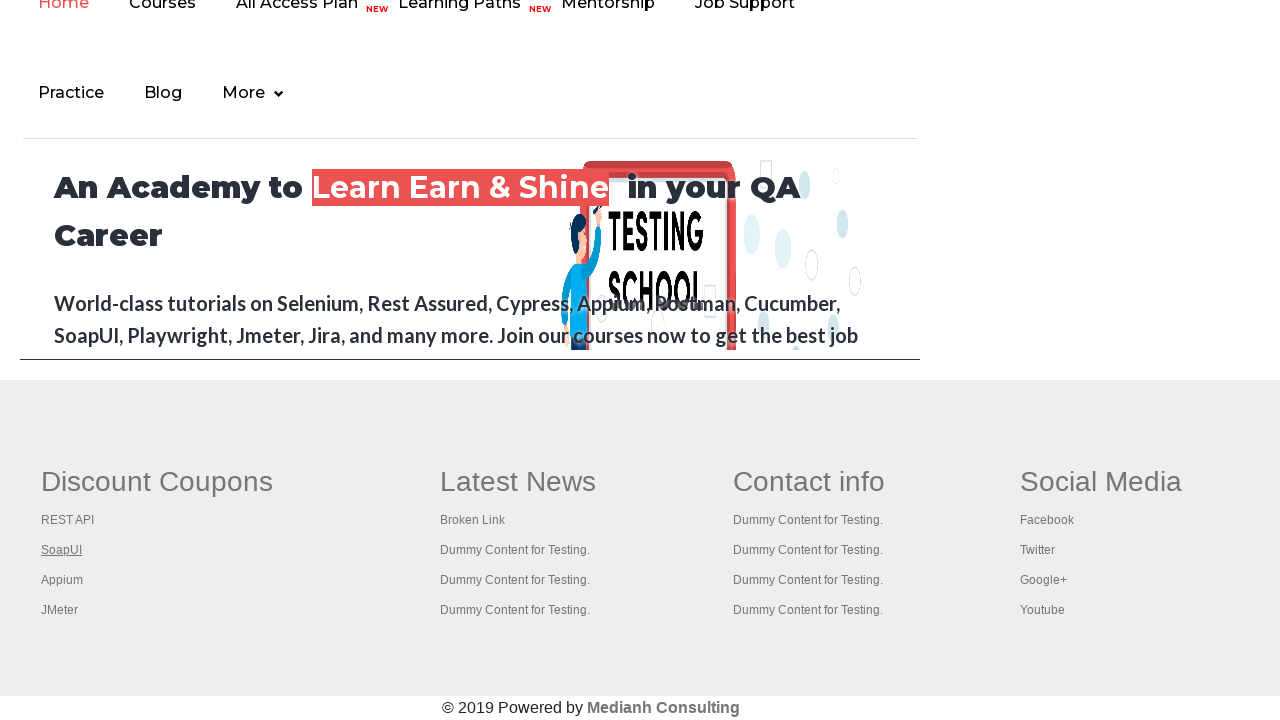

Located footer link at index 3
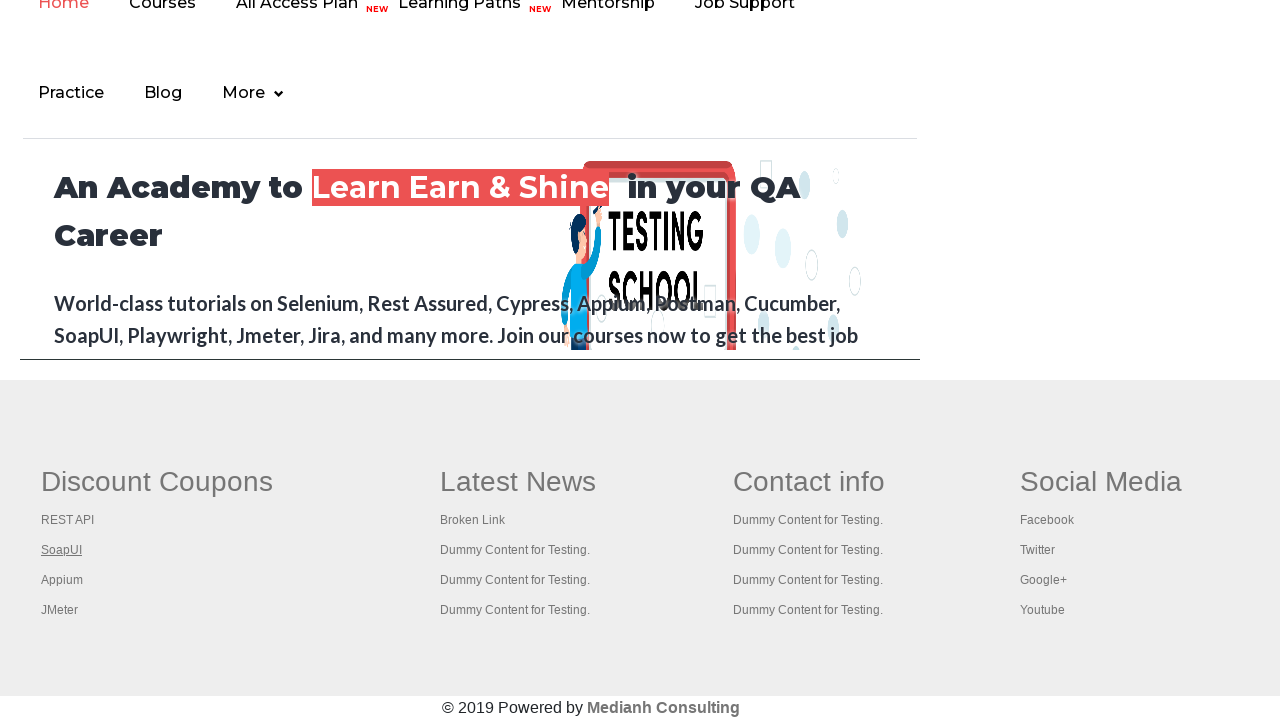

Opened footer link 3 in new tab using Ctrl+Click at (62, 580) on div#gf-BIG >> xpath=//table/tbody/tr/td[1]/ul >> a >> nth=3
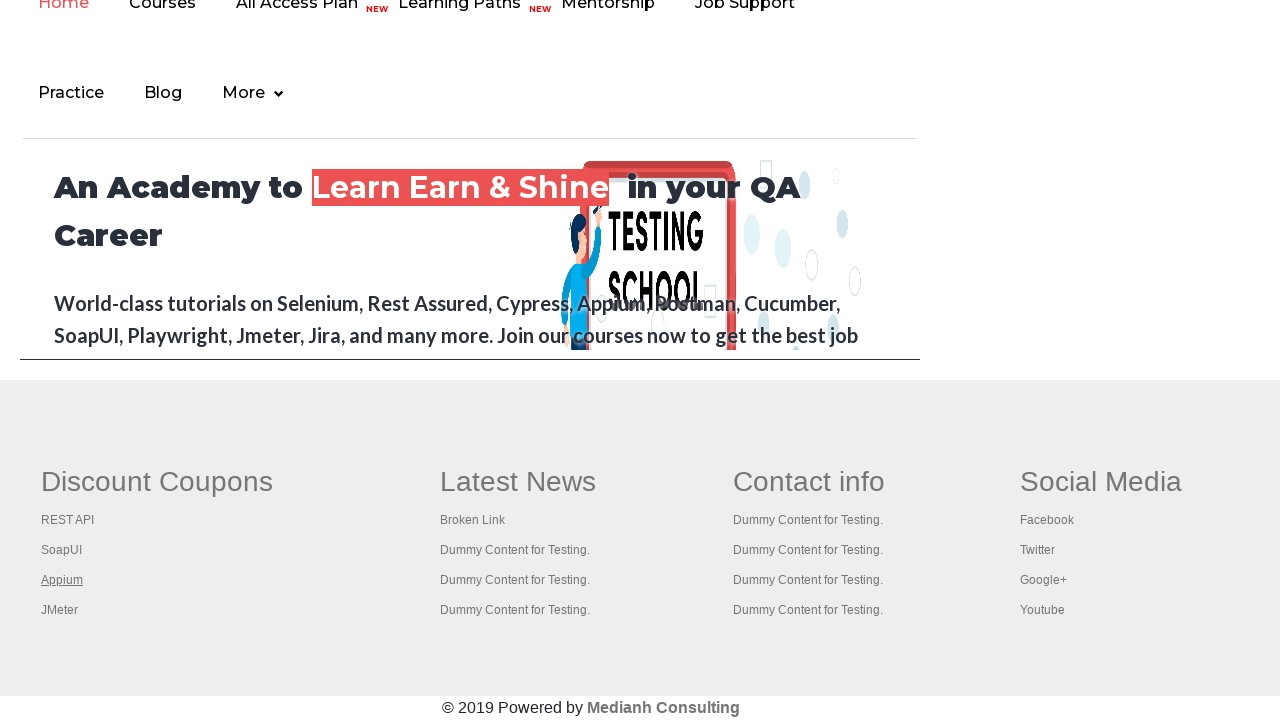

Located footer link at index 4
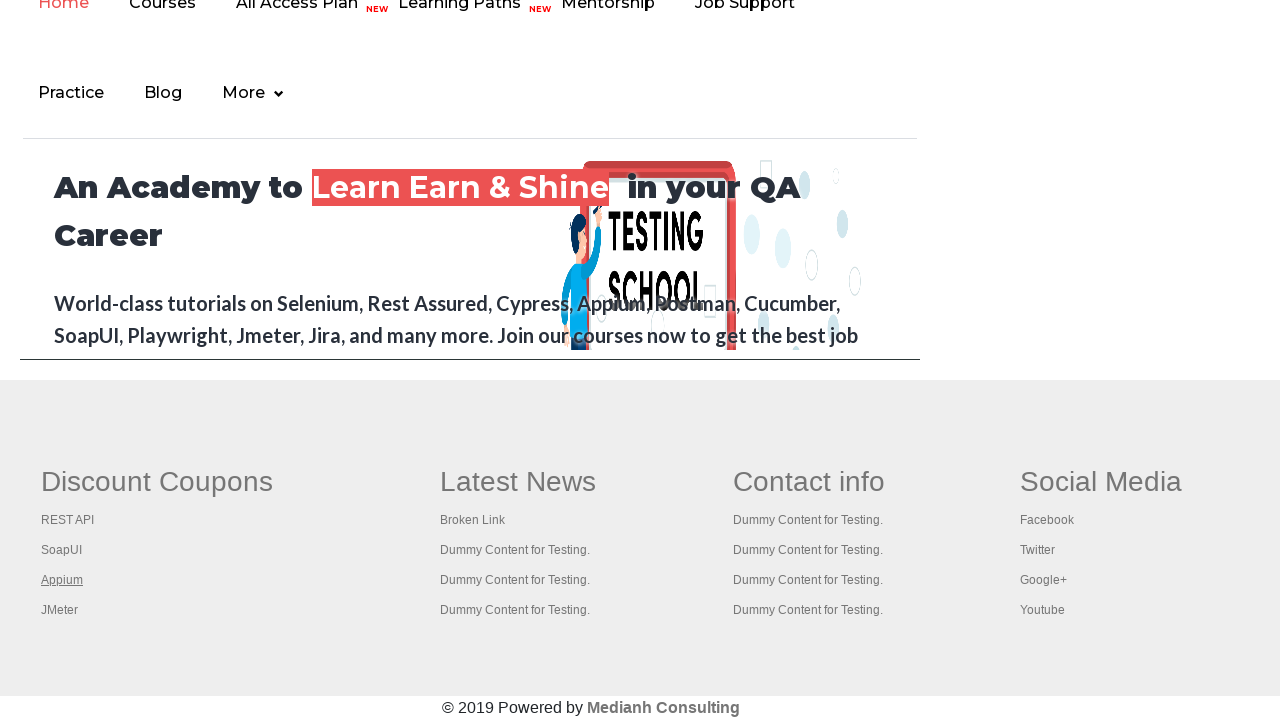

Opened footer link 4 in new tab using Ctrl+Click at (60, 610) on div#gf-BIG >> xpath=//table/tbody/tr/td[1]/ul >> a >> nth=4
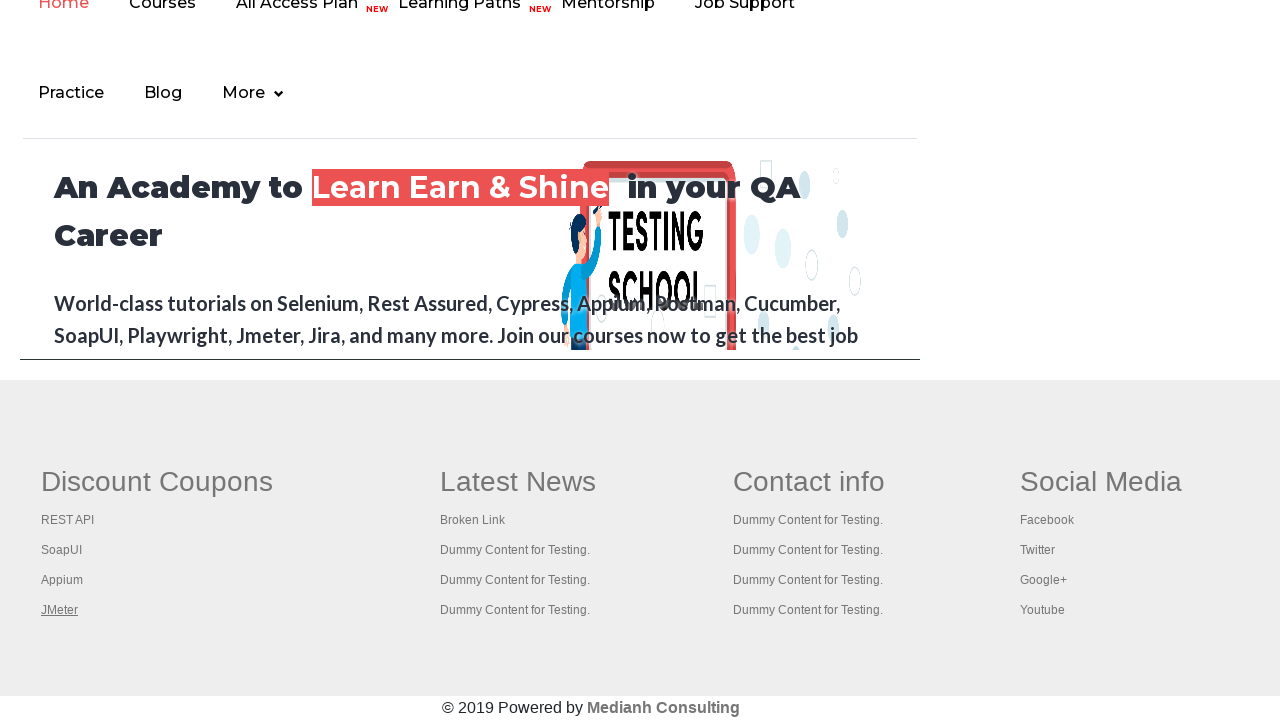

Retrieved all open pages/tabs from context
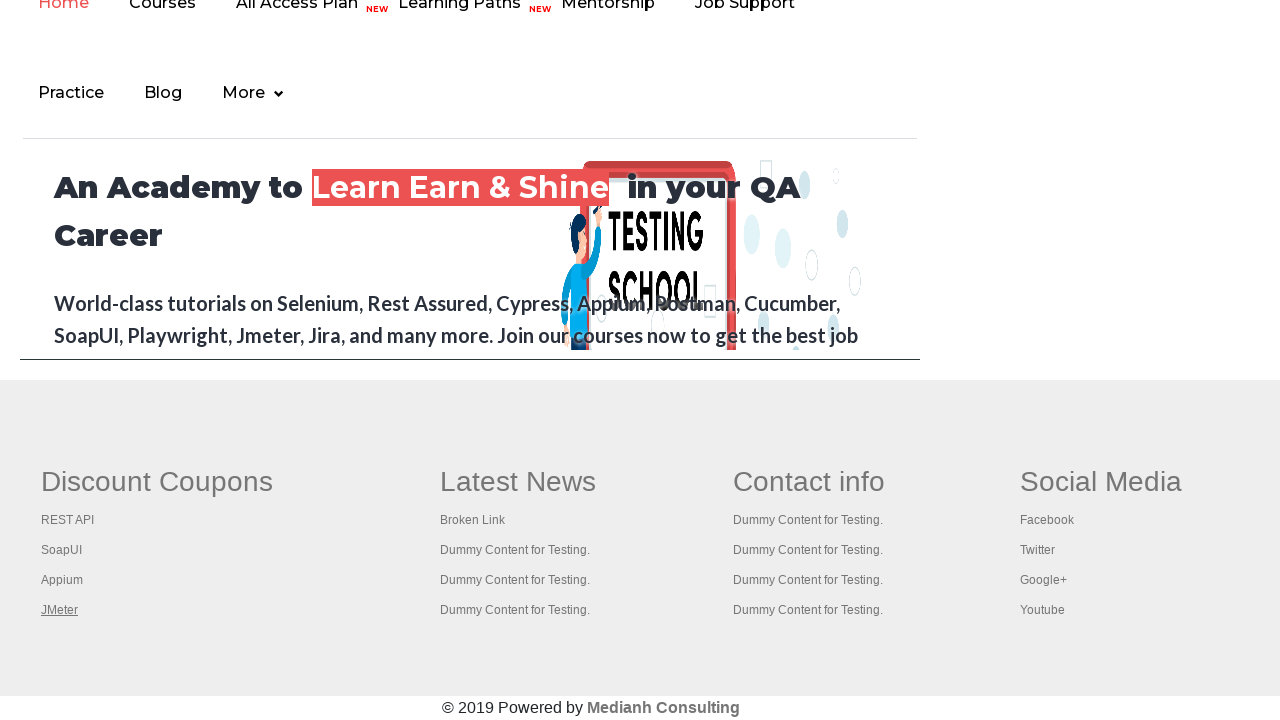

Switched to tab with title: Practice Page
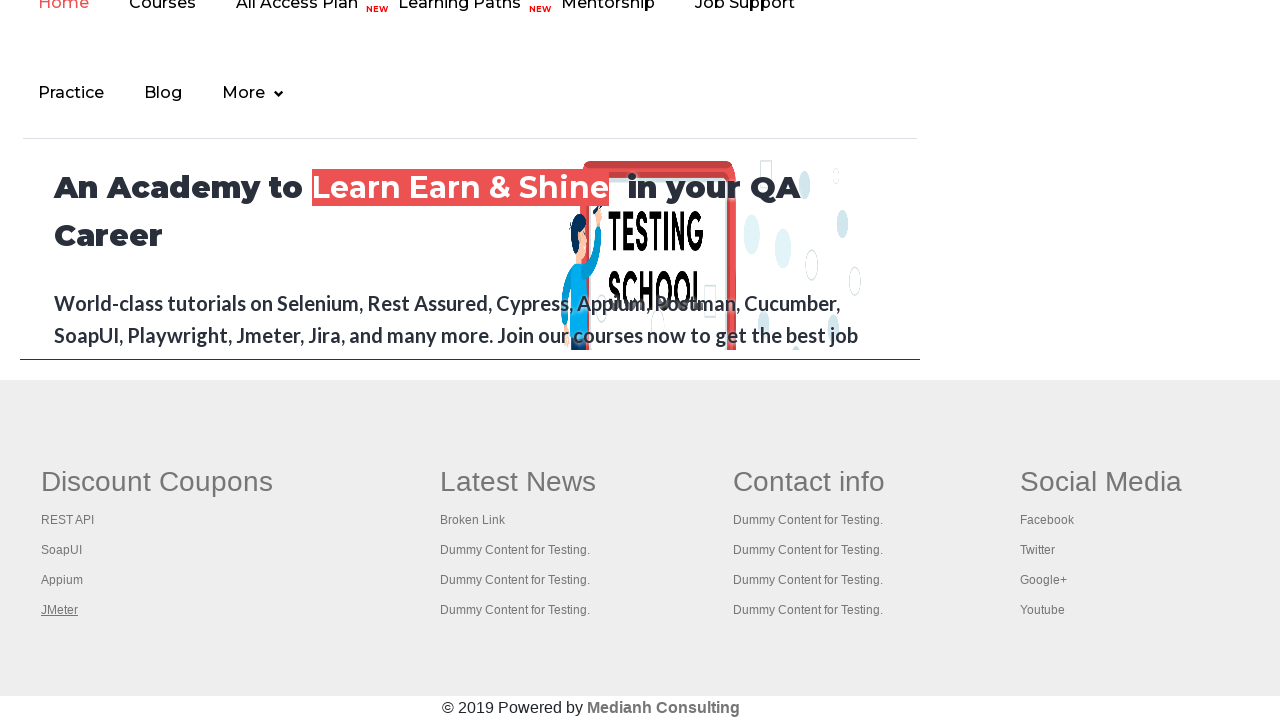

Switched to tab with title: REST API Tutorial
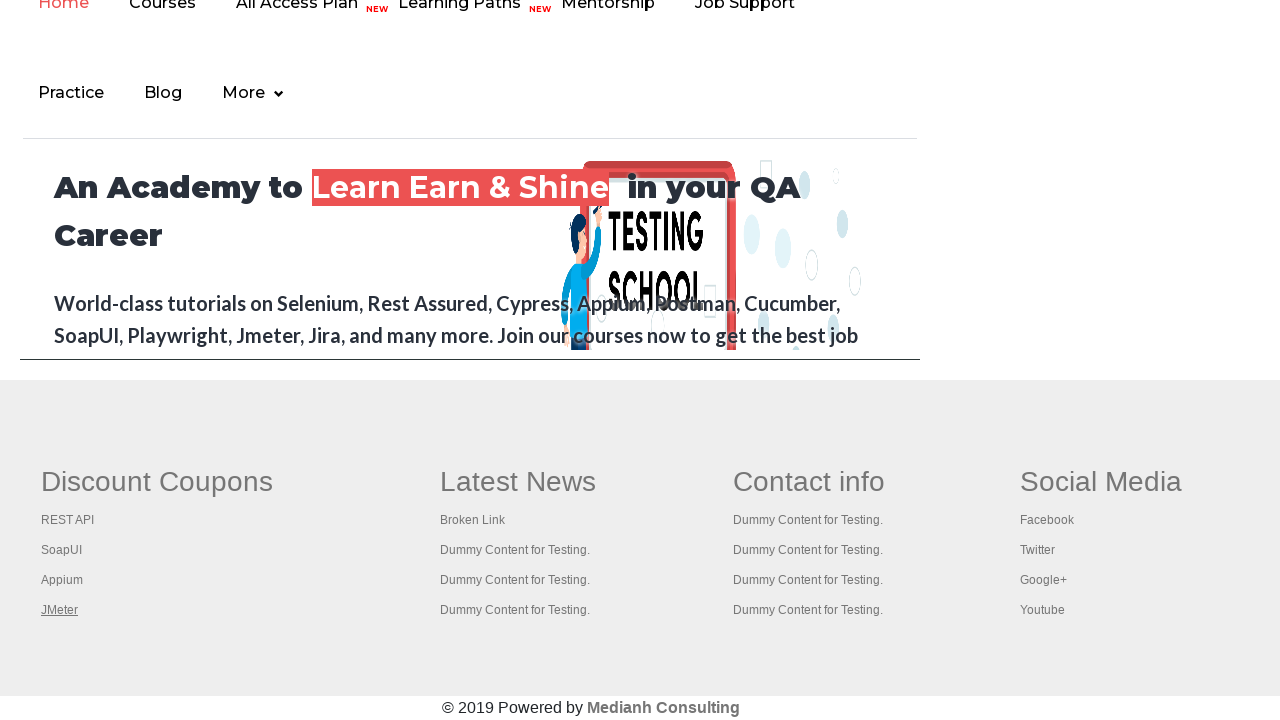

Switched to tab with title: The World’s Most Popular API Testing Tool | SoapUI
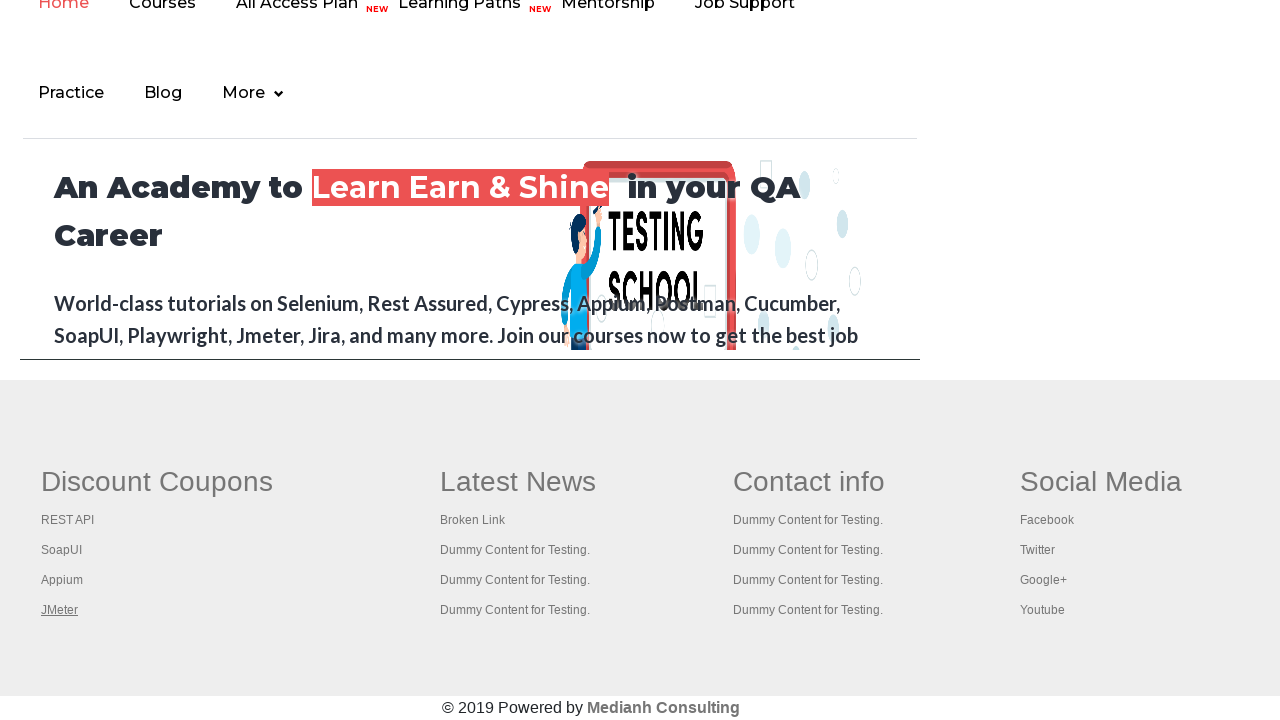

Switched to tab with title: Appium tutorial for Mobile Apps testing | RahulShetty Academy | Rahul
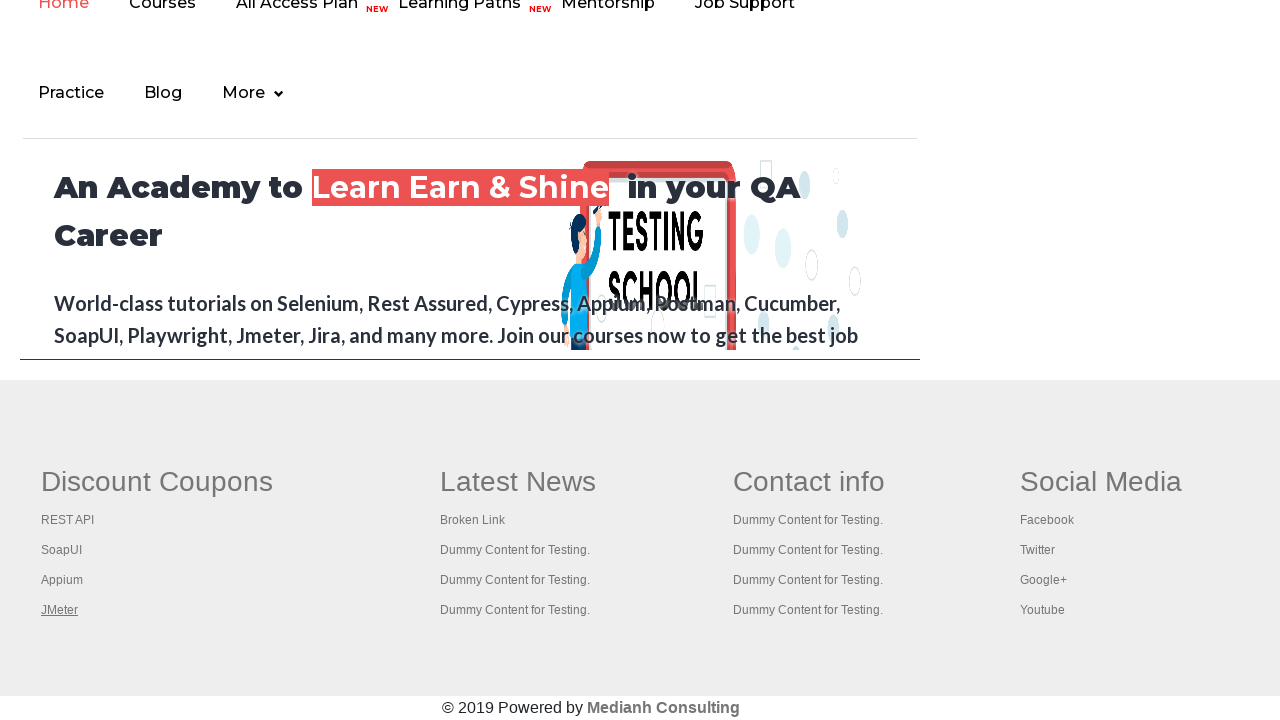

Switched to tab with title: Apache JMeter - Apache JMeter™
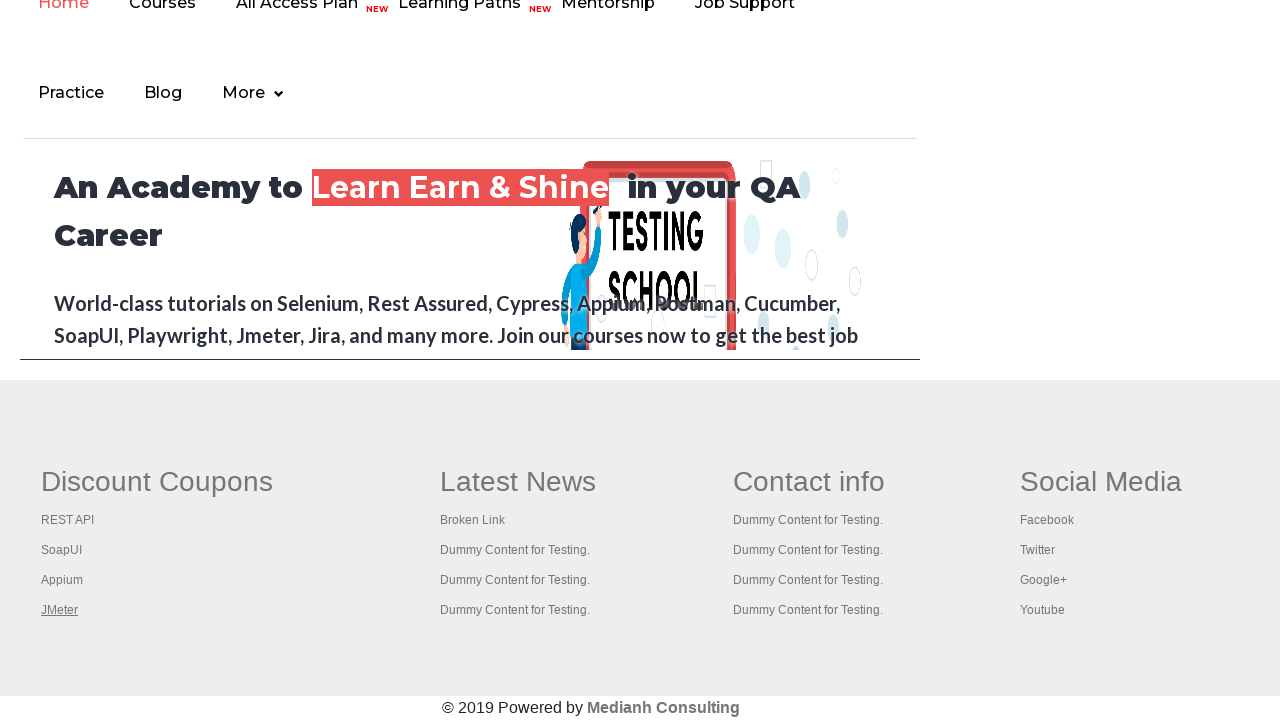

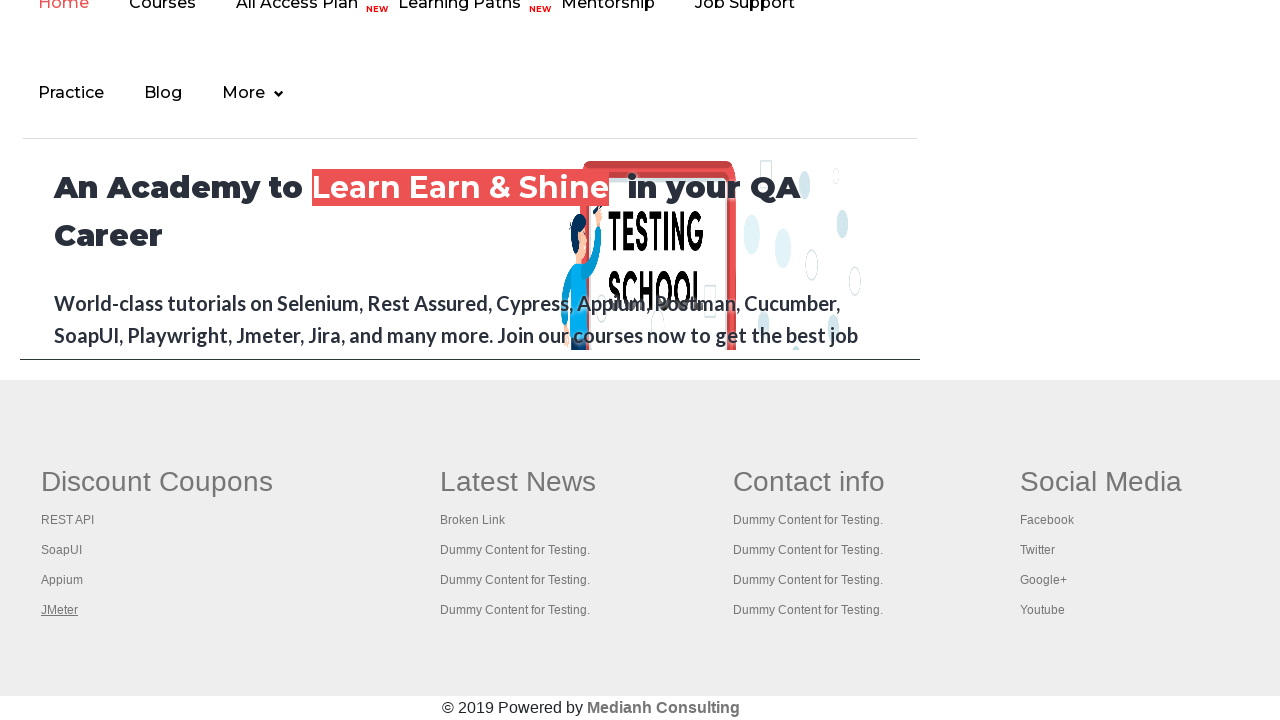